Tests marking all todo items as completed using the toggle-all checkbox

Starting URL: https://demo.playwright.dev/todomvc

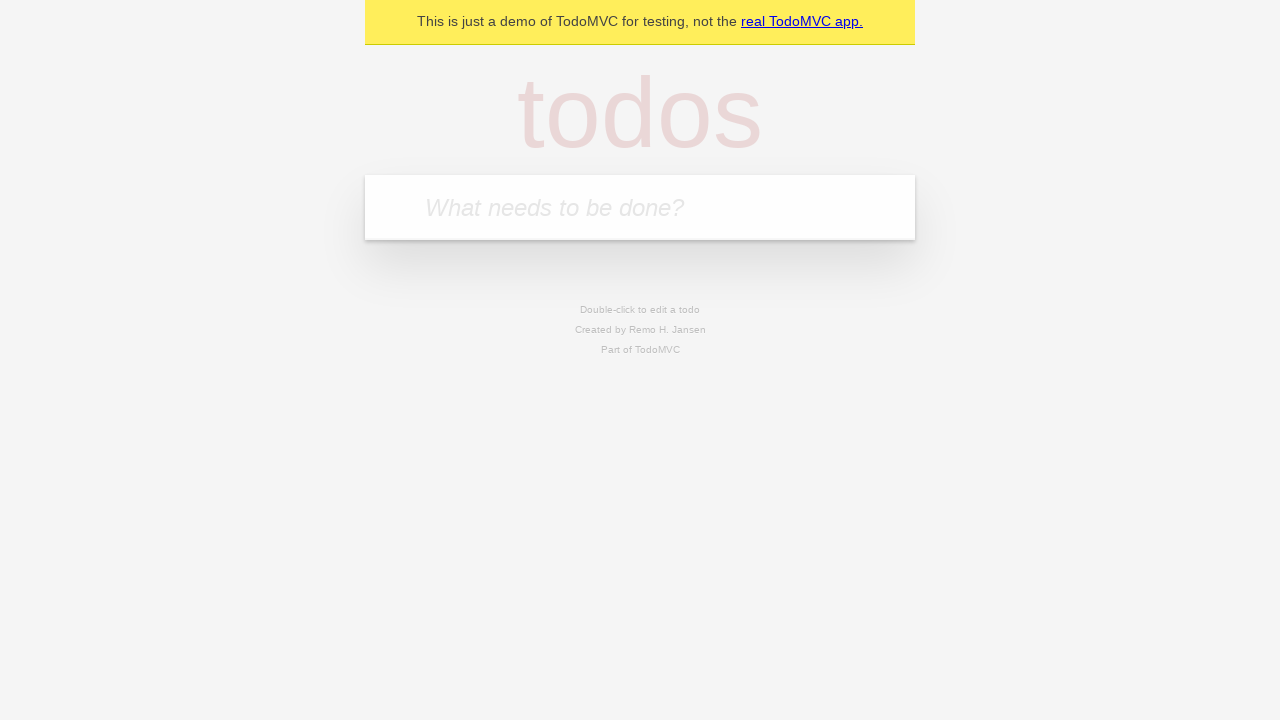

Navigated to TodoMVC demo application
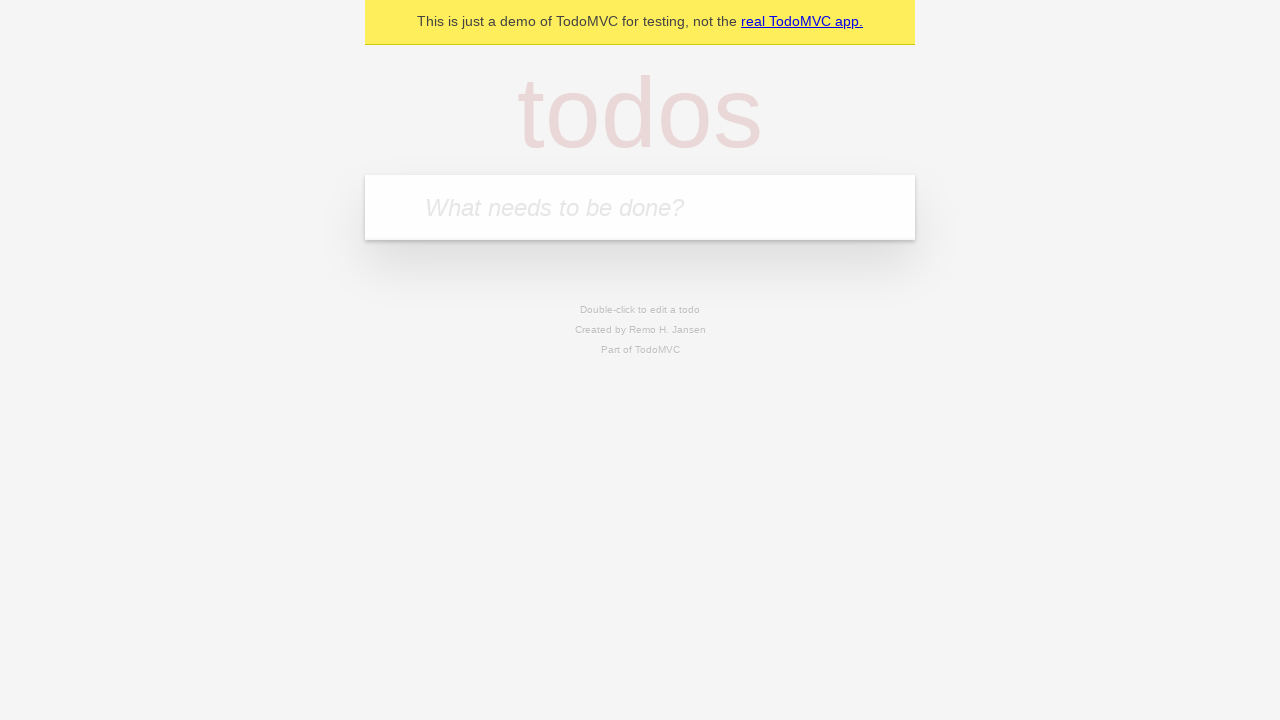

Located the 'What needs to be done?' input field
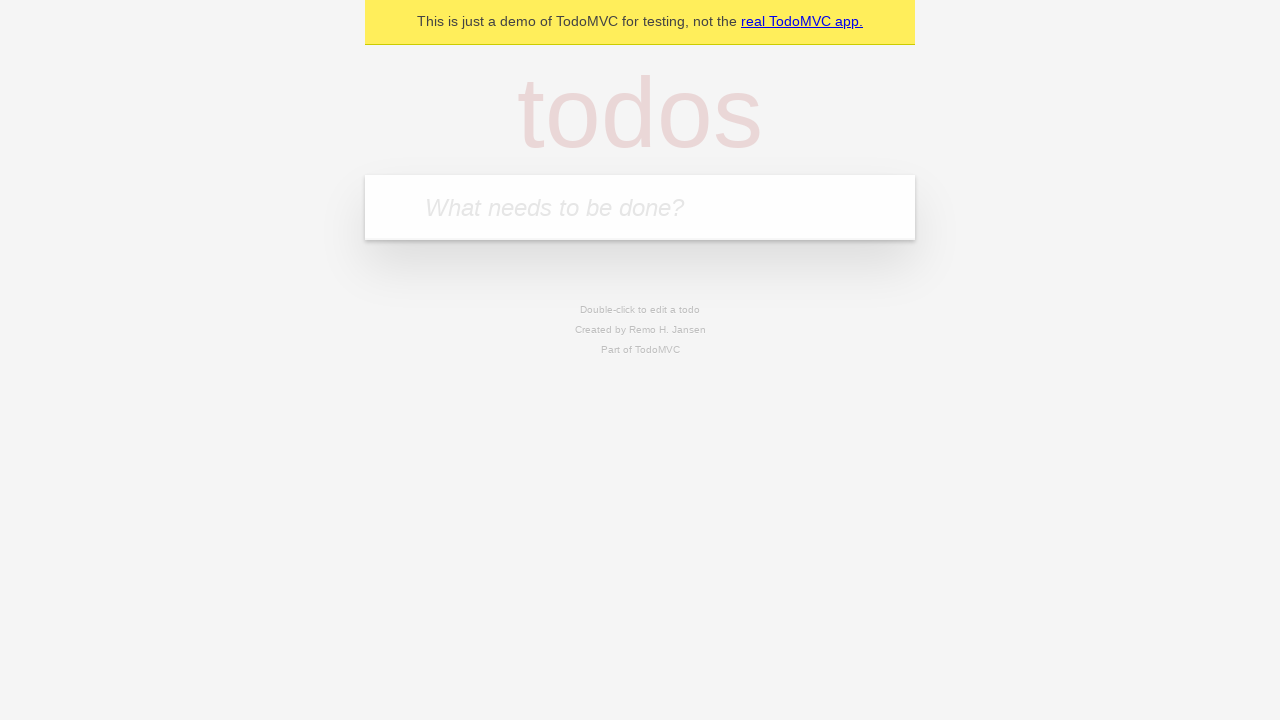

Filled todo input with 'buy some cheese' on internal:attr=[placeholder="What needs to be done?"i]
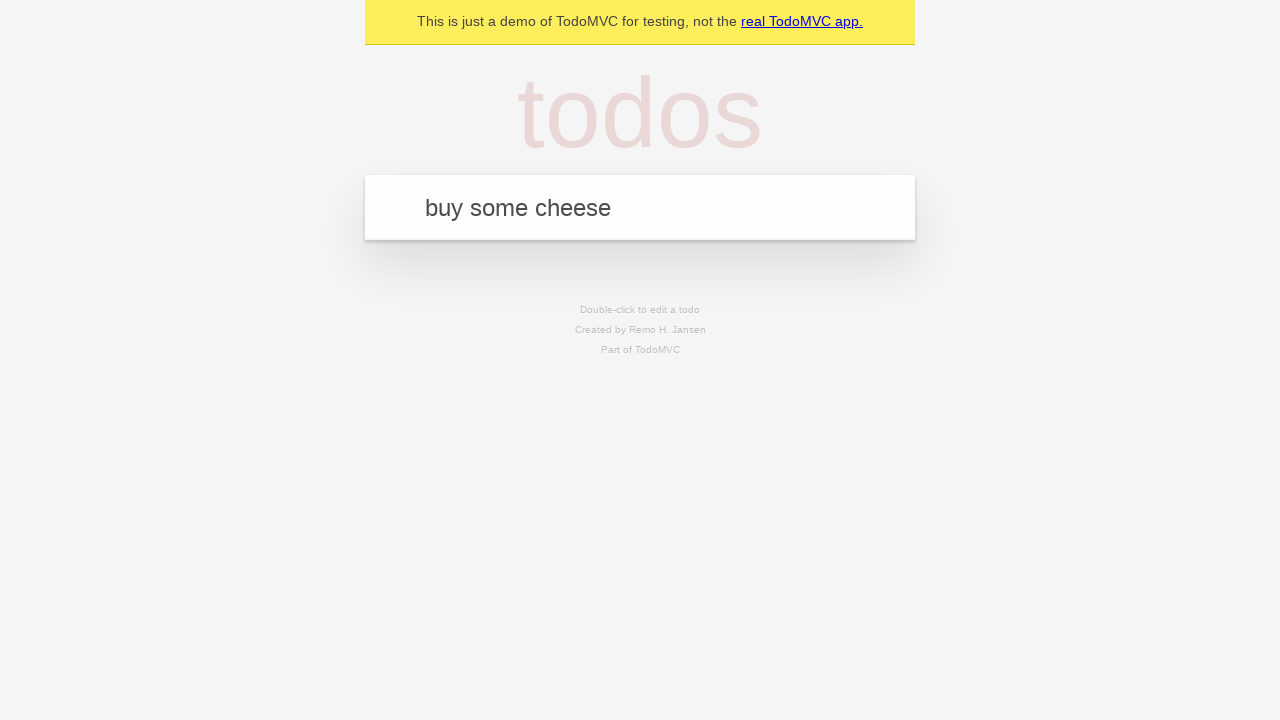

Pressed Enter to create todo 'buy some cheese' on internal:attr=[placeholder="What needs to be done?"i]
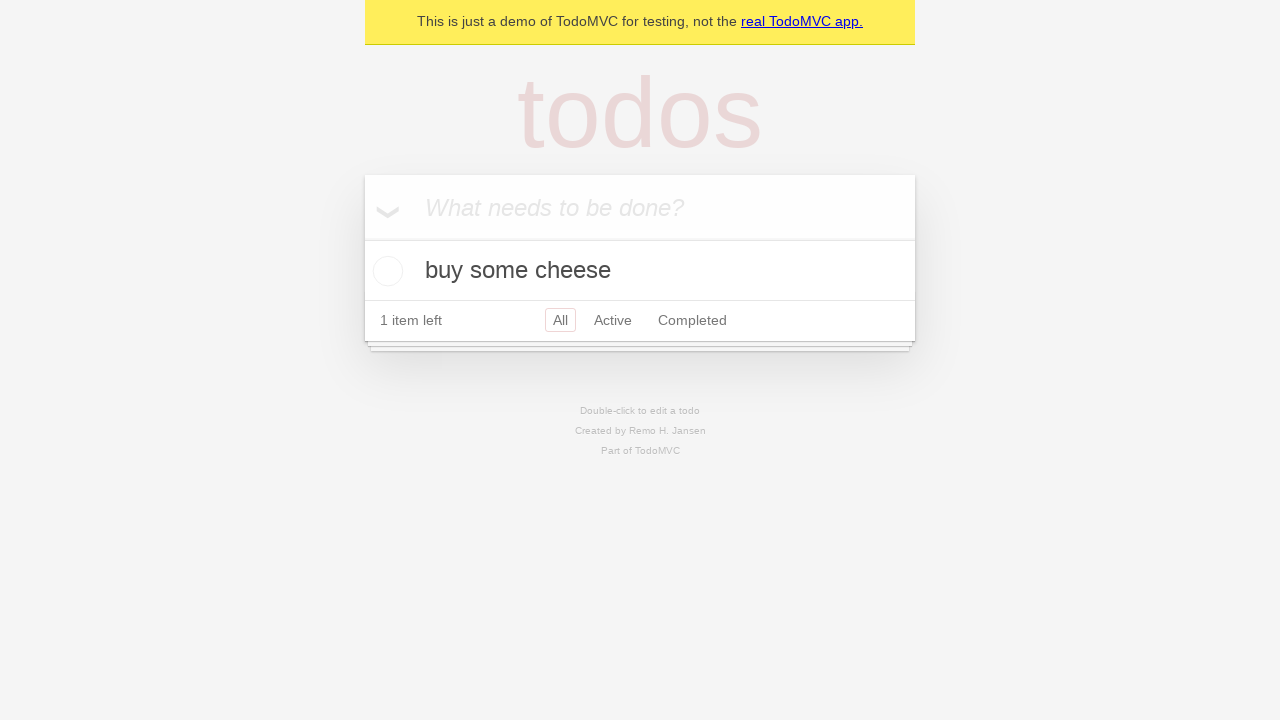

Filled todo input with 'feed the cat' on internal:attr=[placeholder="What needs to be done?"i]
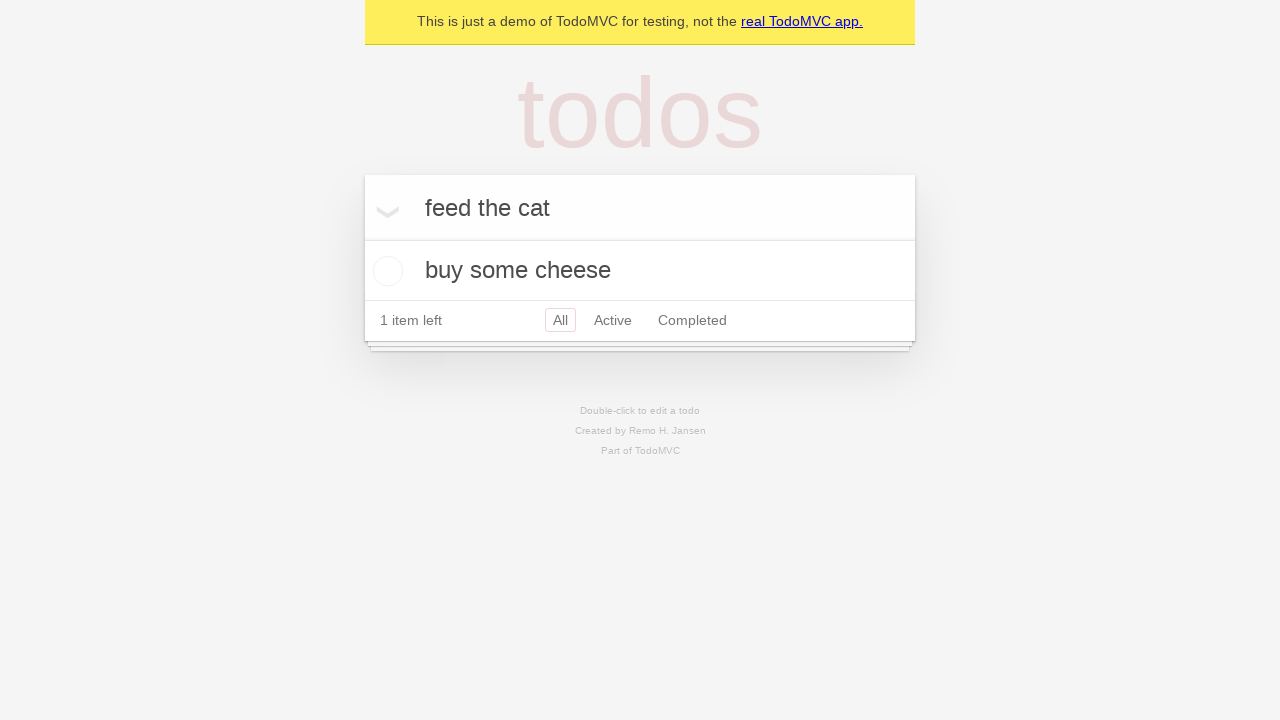

Pressed Enter to create todo 'feed the cat' on internal:attr=[placeholder="What needs to be done?"i]
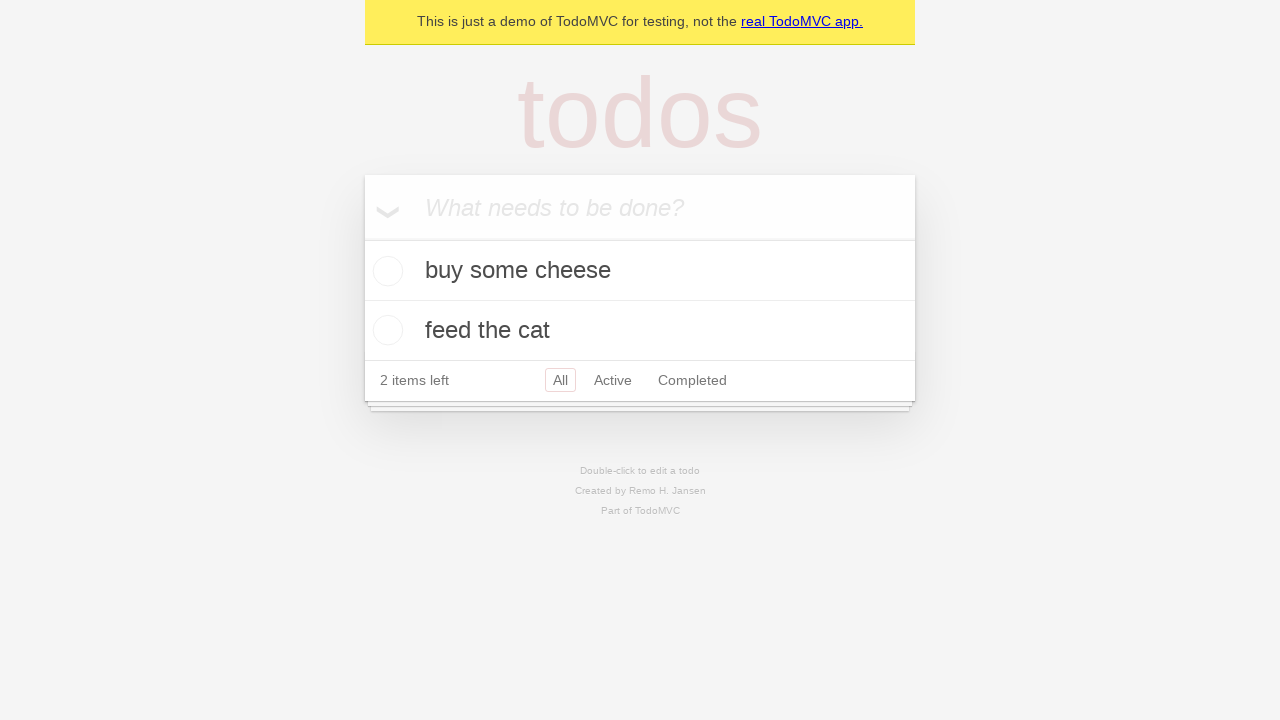

Filled todo input with 'book a doctors appointment' on internal:attr=[placeholder="What needs to be done?"i]
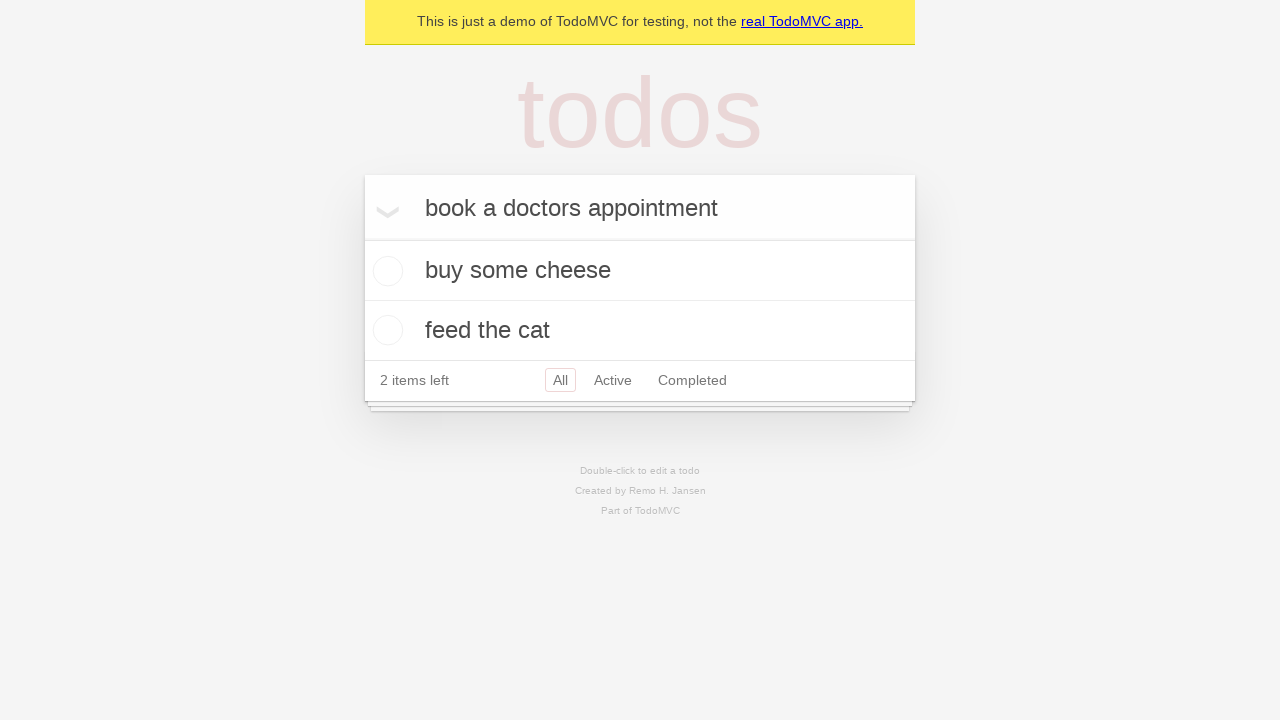

Pressed Enter to create todo 'book a doctors appointment' on internal:attr=[placeholder="What needs to be done?"i]
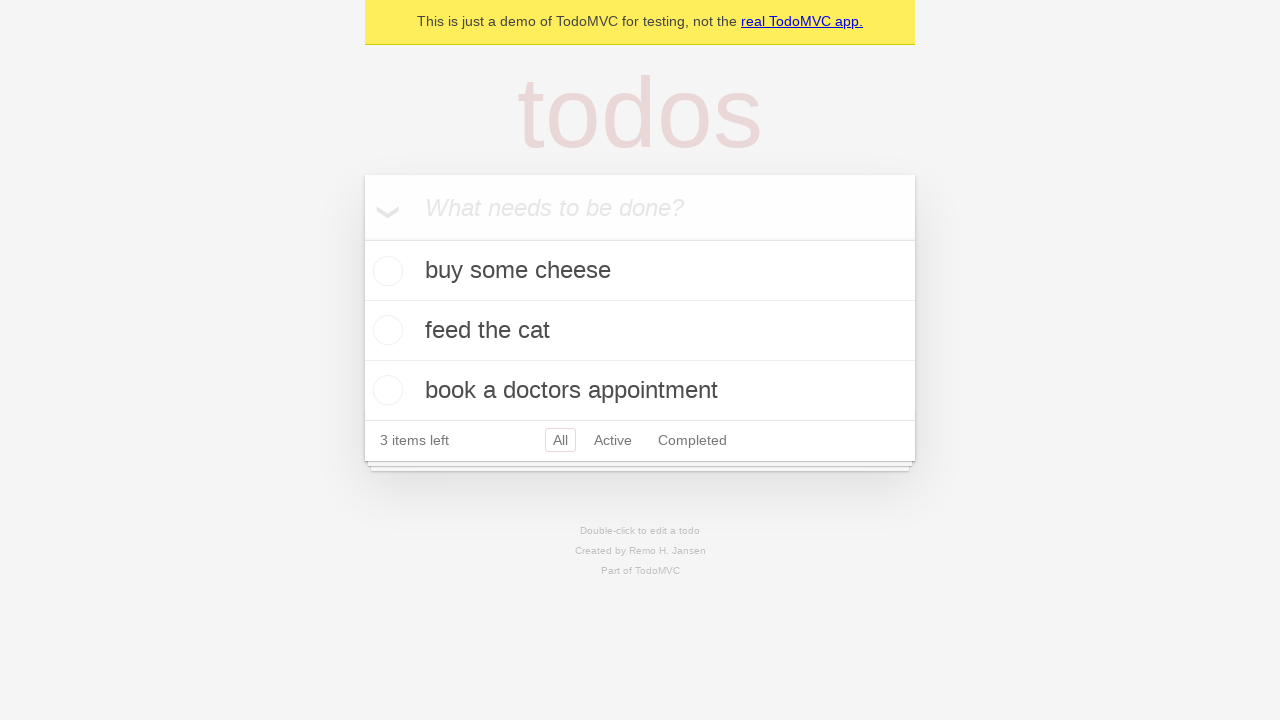

Clicked 'Mark all as complete' toggle to mark all items as completed at (362, 238) on internal:label="Mark all as complete"i
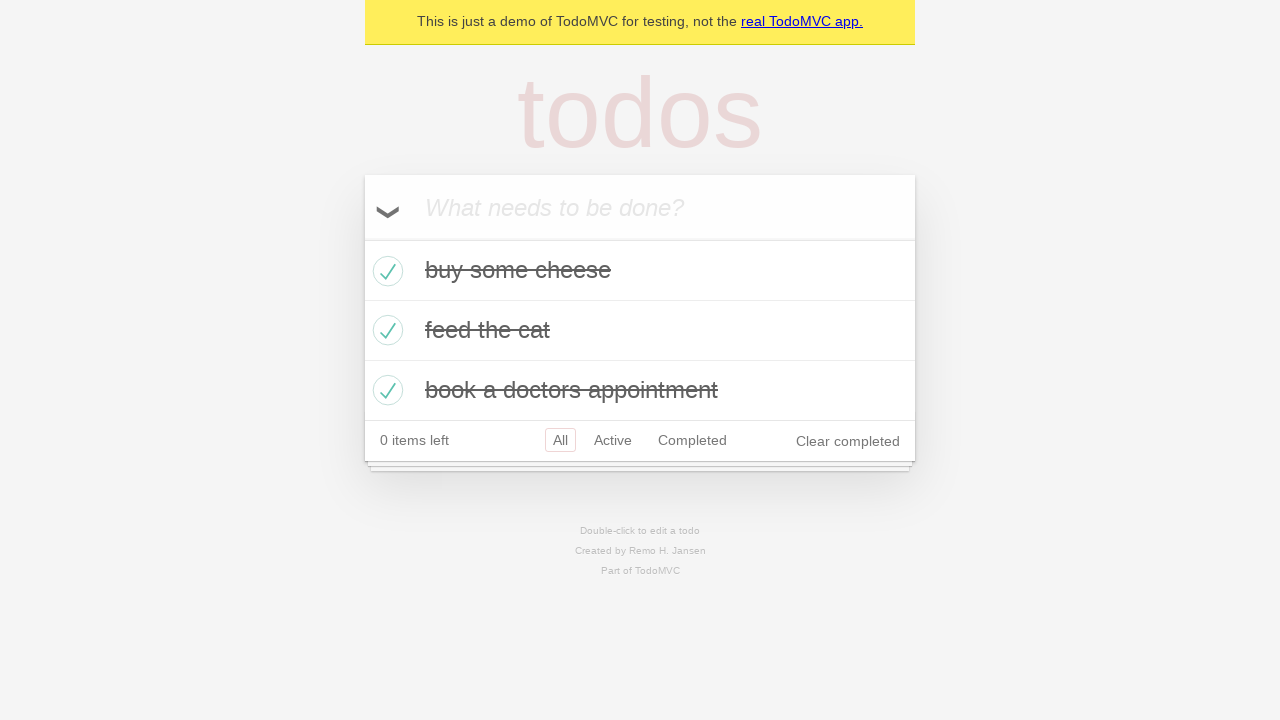

Verified that at least one todo item is in completed state
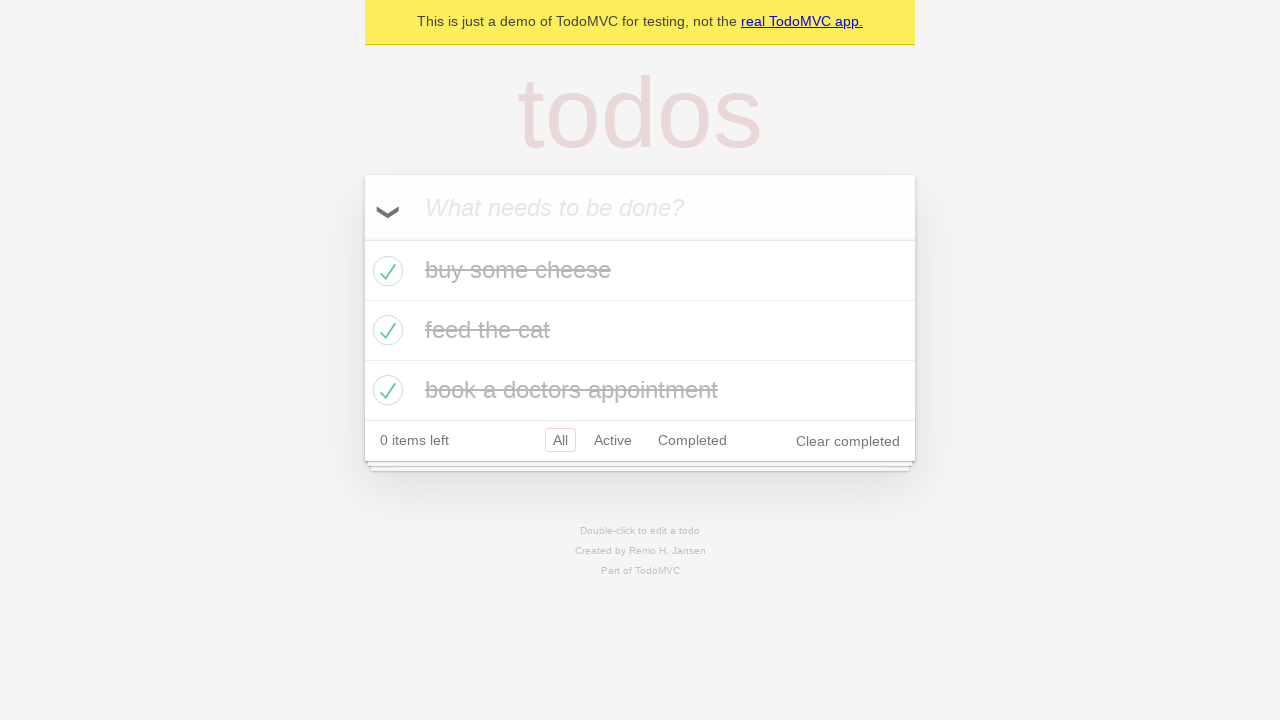

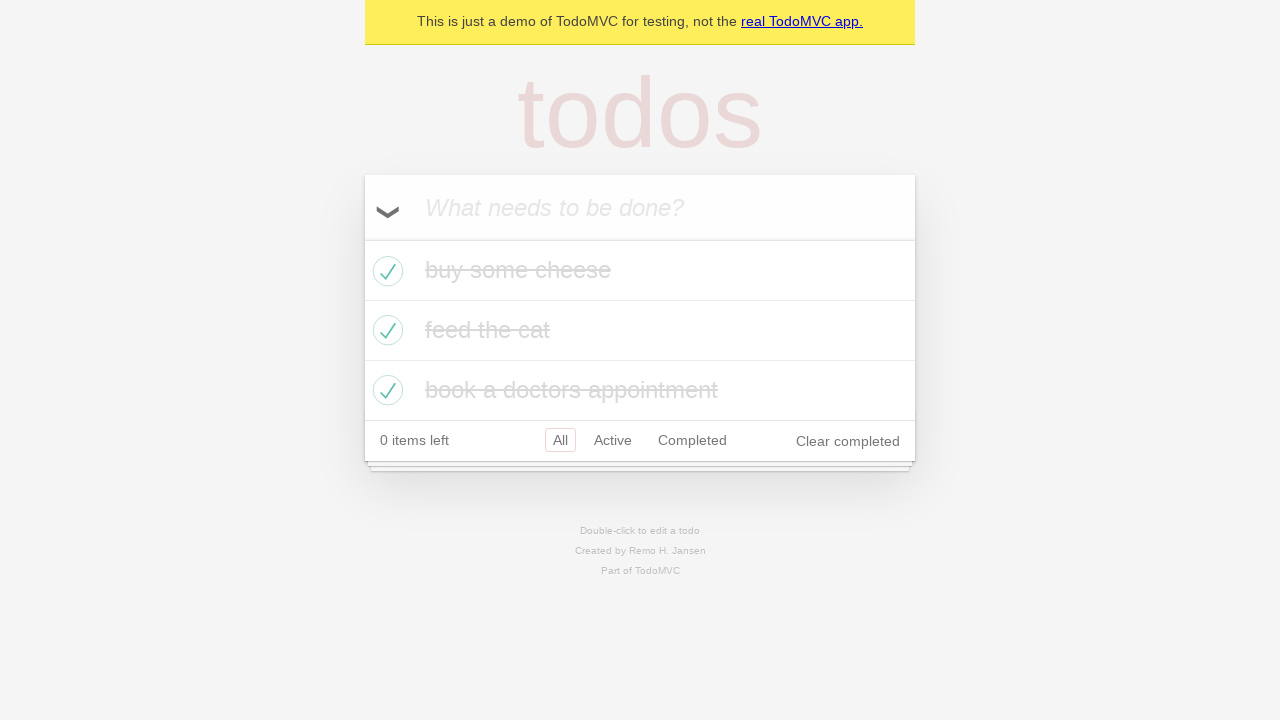